Navigates to Hacker News homepage, verifies that posts are loaded, and checks that the "More" link exists for pagination

Starting URL: https://news.ycombinator.com/

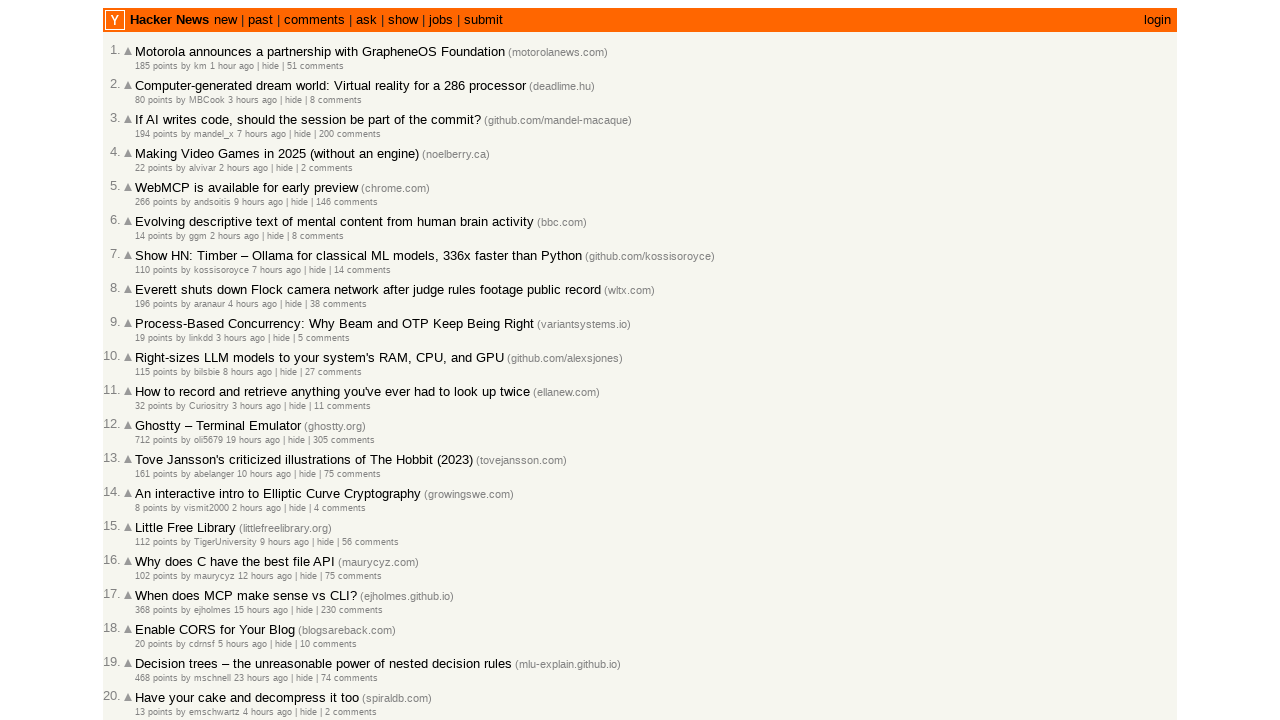

Navigated to Hacker News homepage
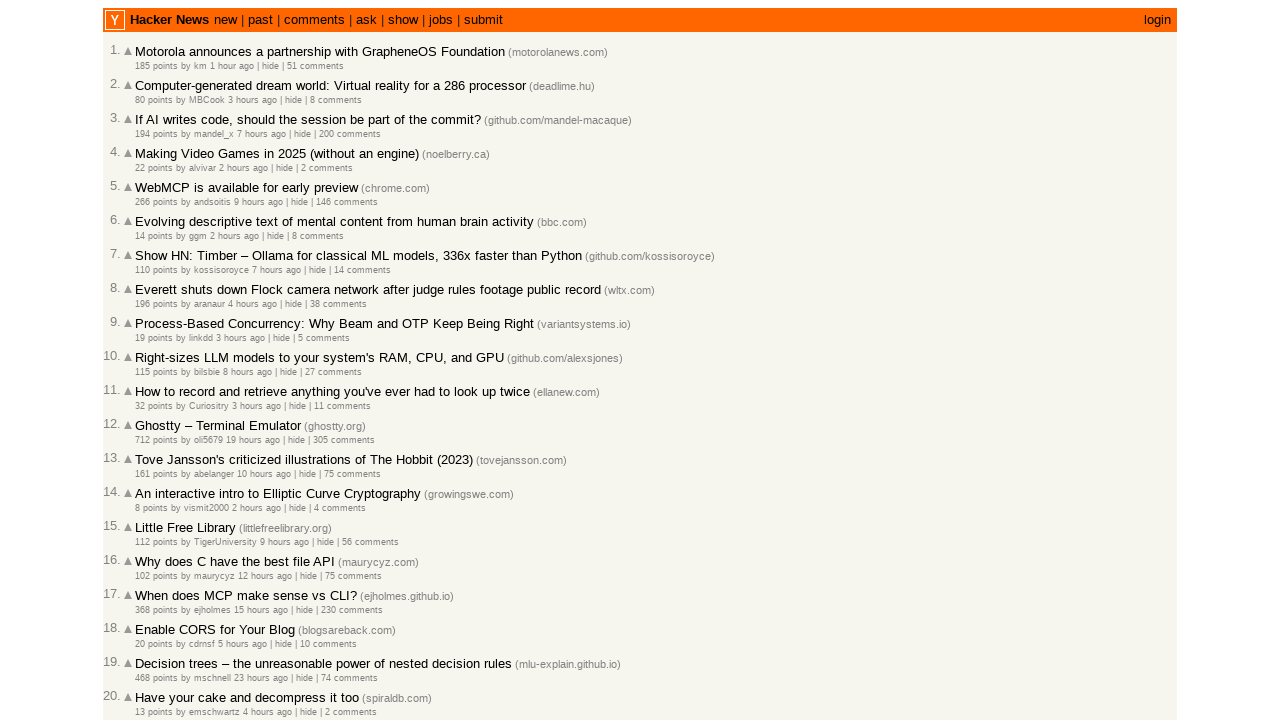

Posts loaded on the homepage
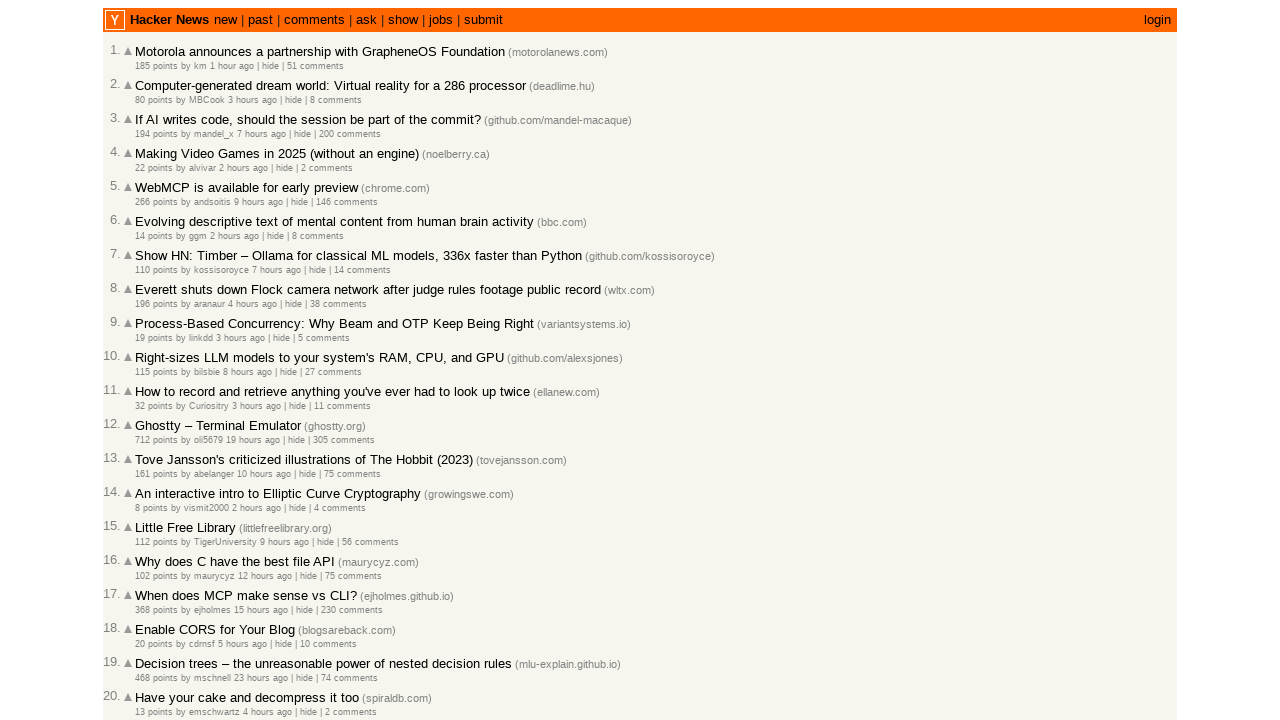

Post titles are visible and accessible
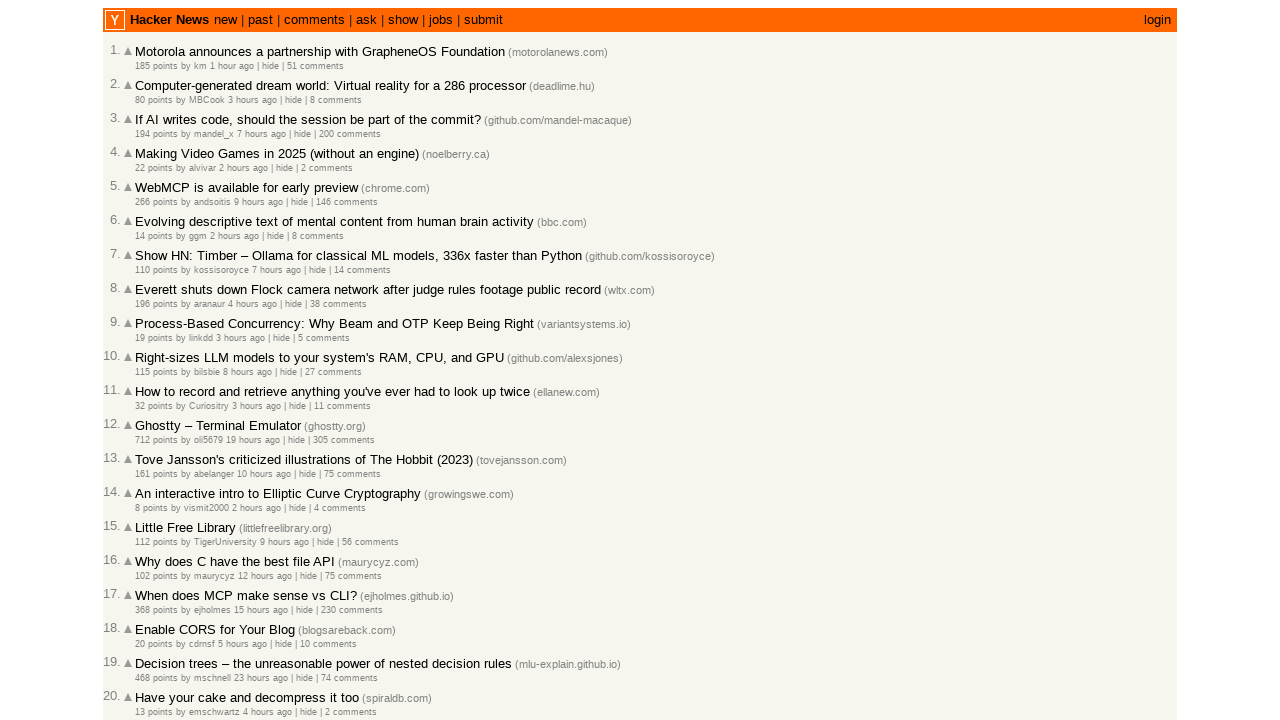

Pagination 'More' link found on the page
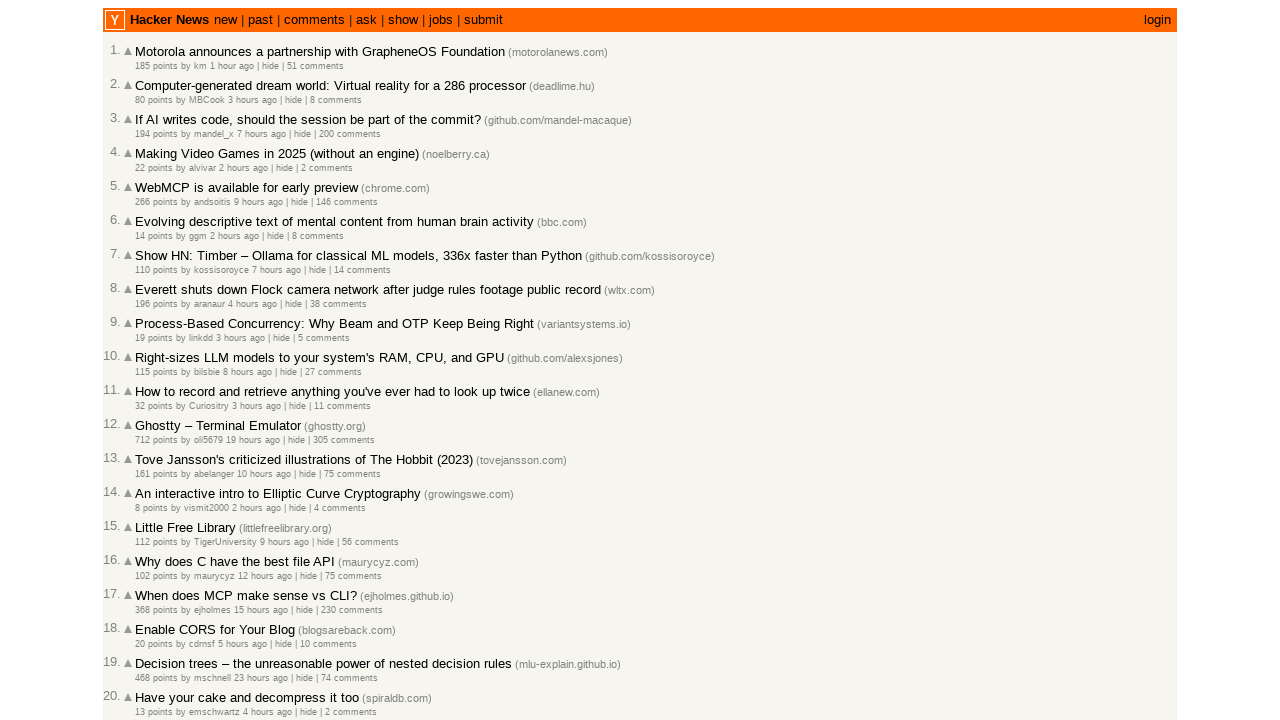

Clicked 'More' link to navigate to next page at (149, 616) on .morelink
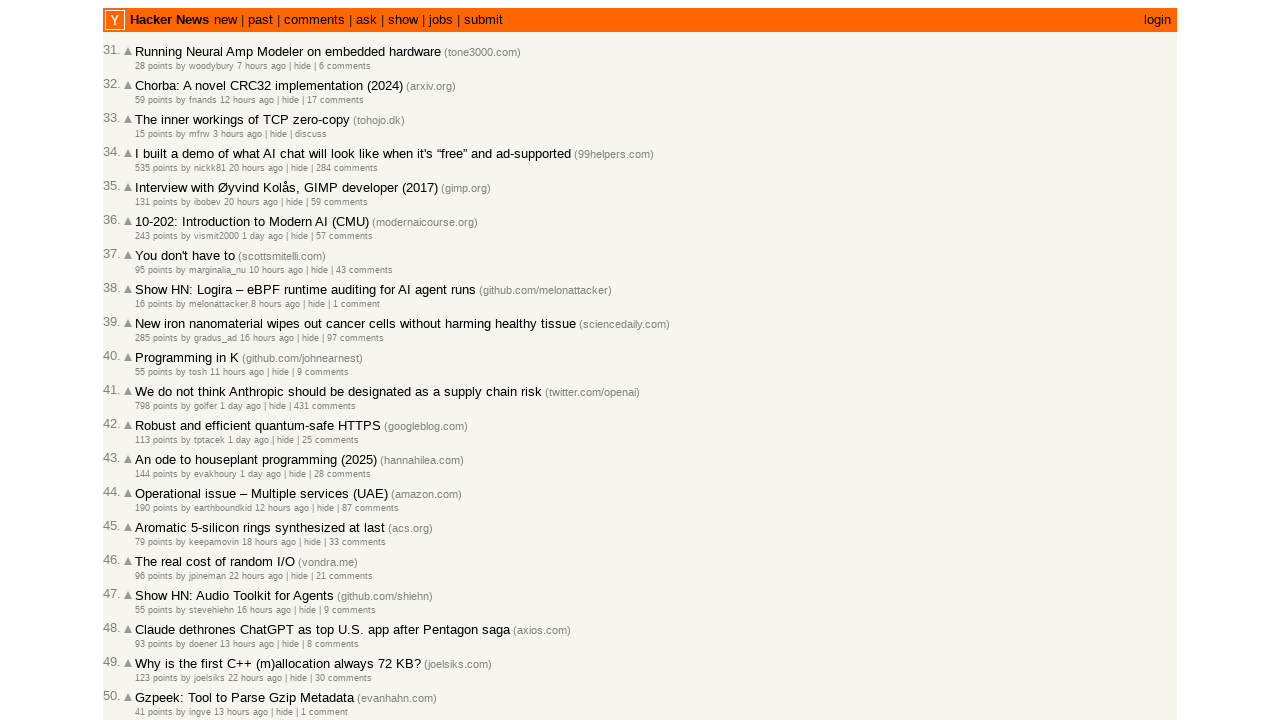

Posts loaded on the next page
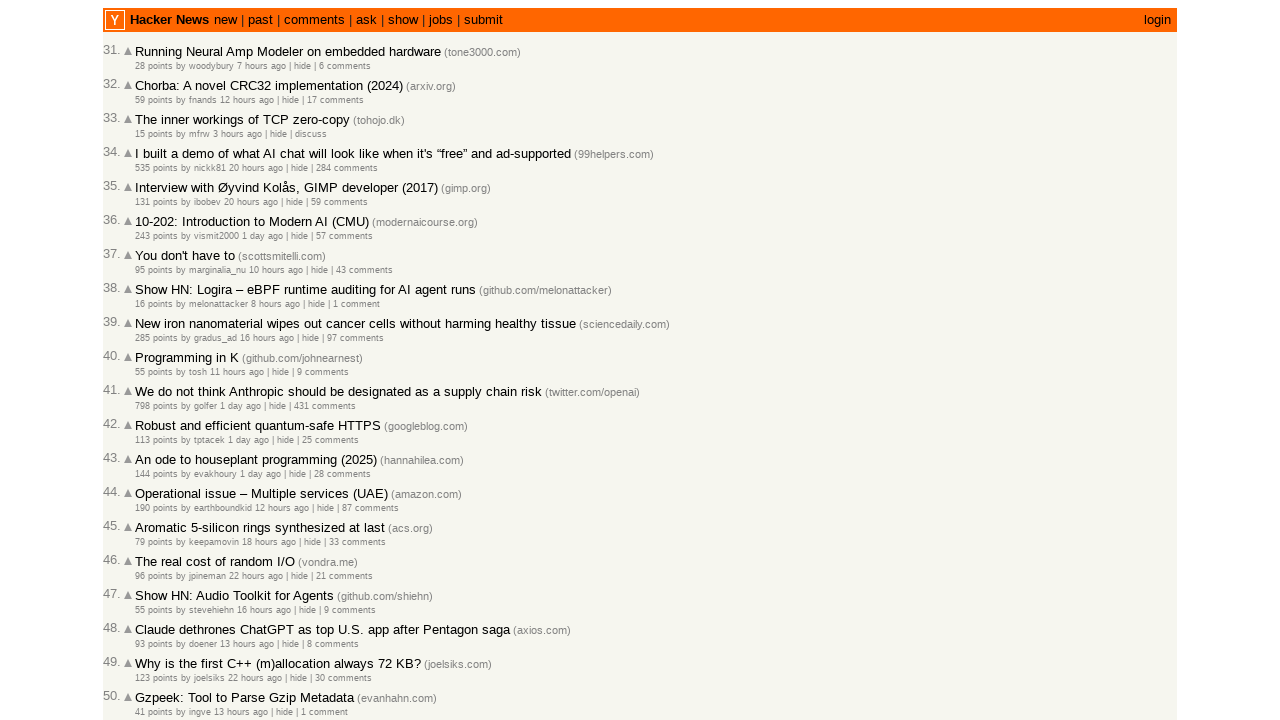

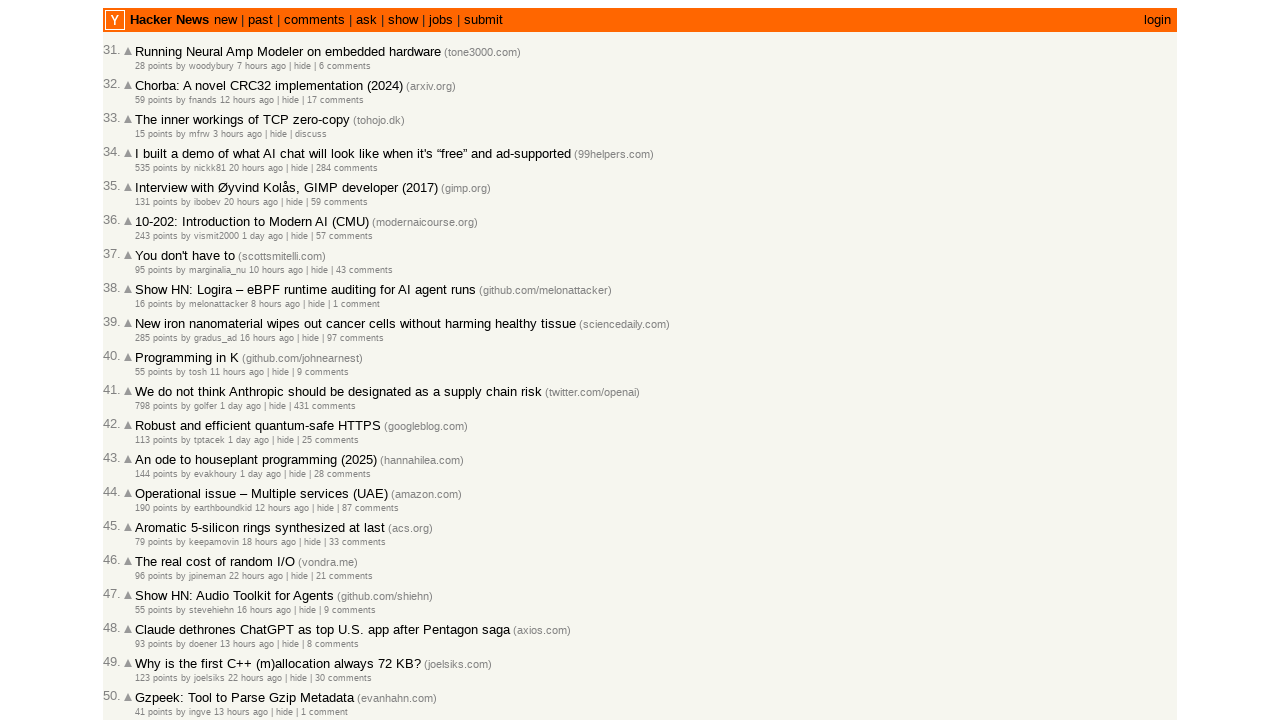